Tests hover functionality on a jQuery tooltip demo by hovering over an input field and verifying the tooltip content appears

Starting URL: https://automationfc.github.io/jquery-tooltip/

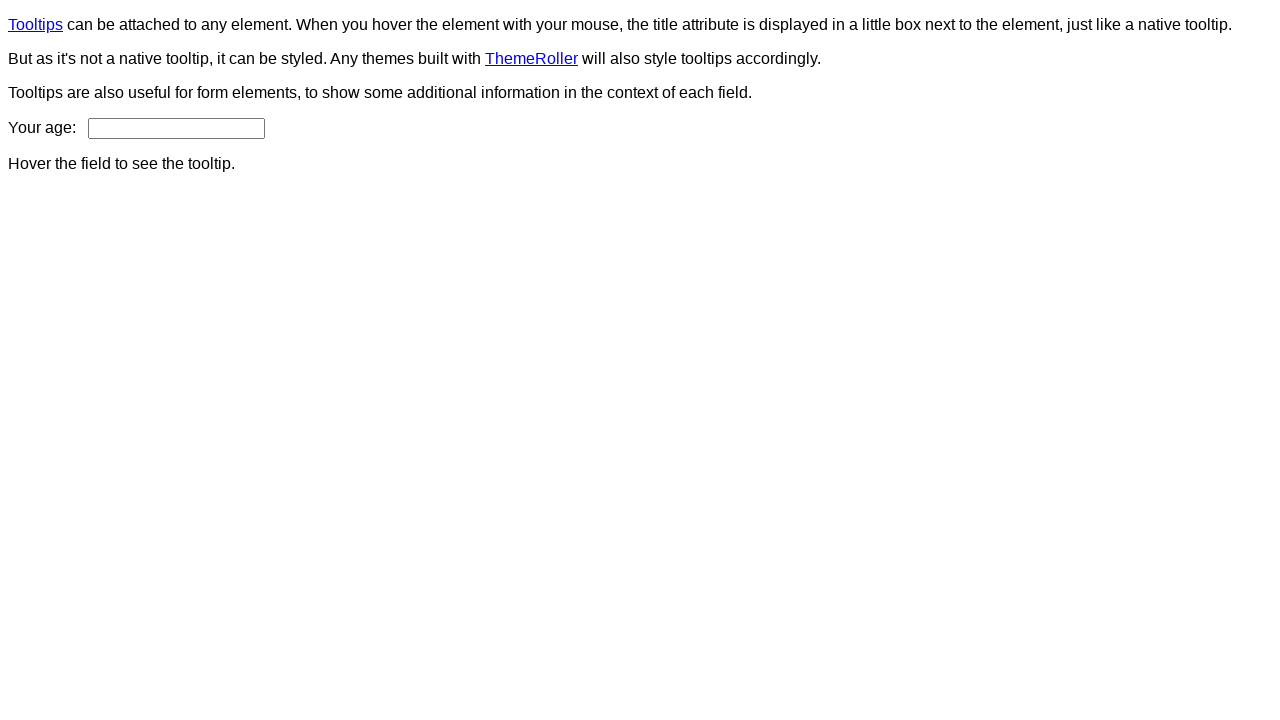

Hovered over age input field to trigger tooltip at (176, 128) on input#age
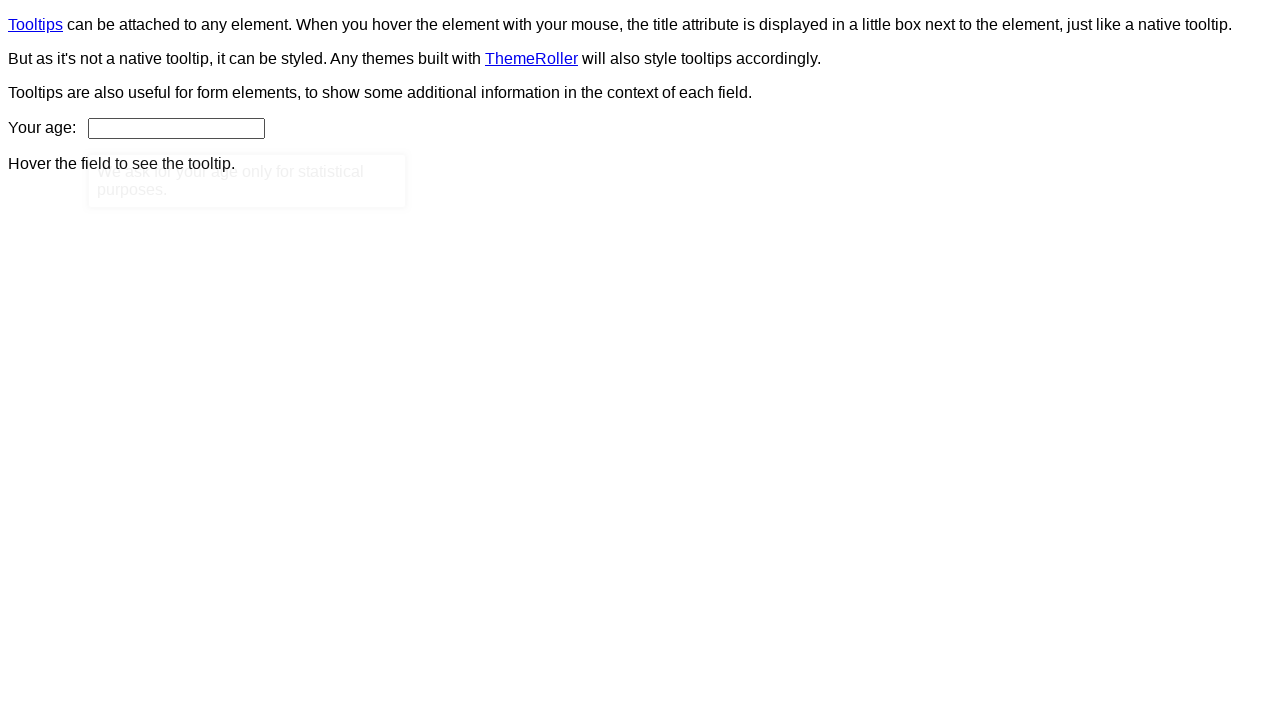

Located tooltip element
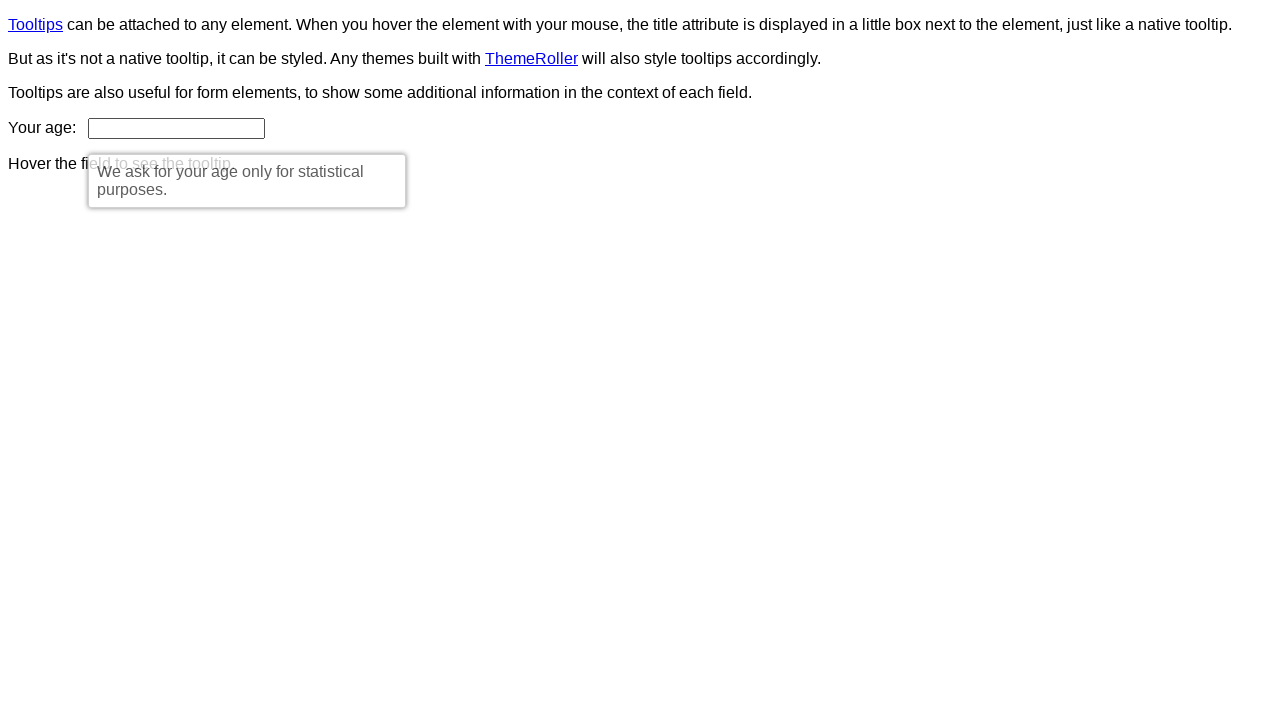

Tooltip became visible
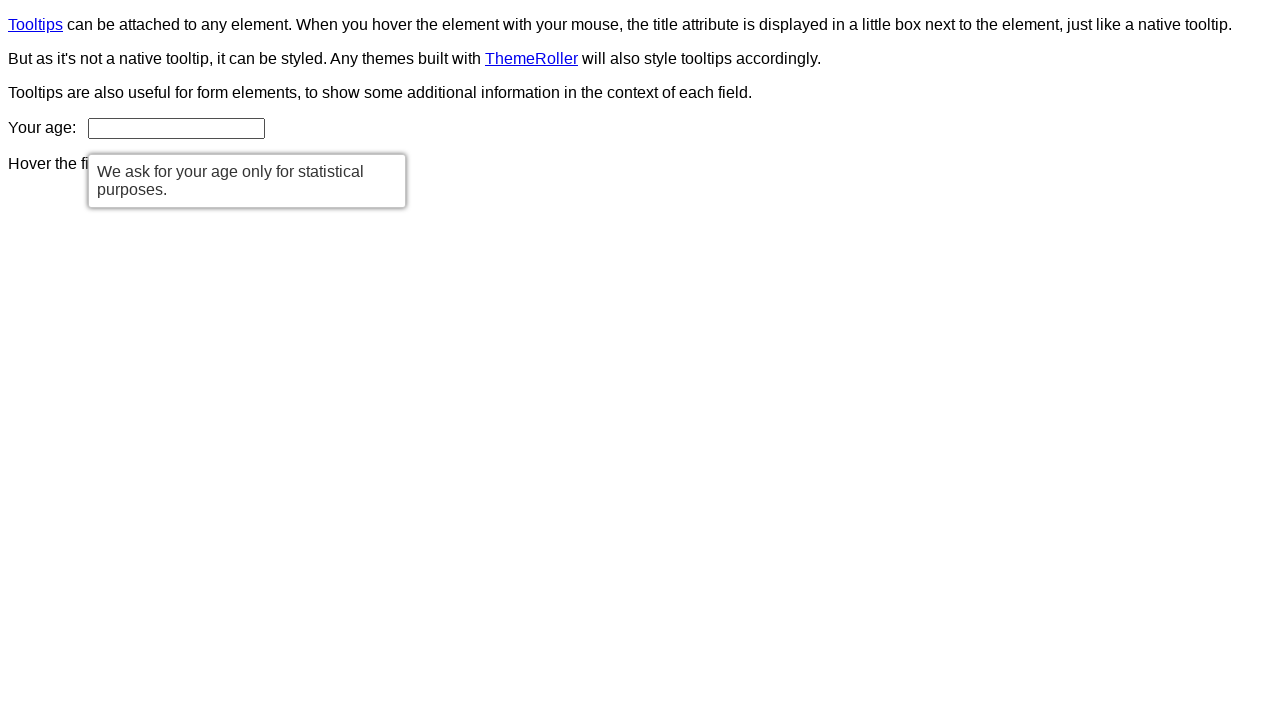

Verified tooltip content matches expected text
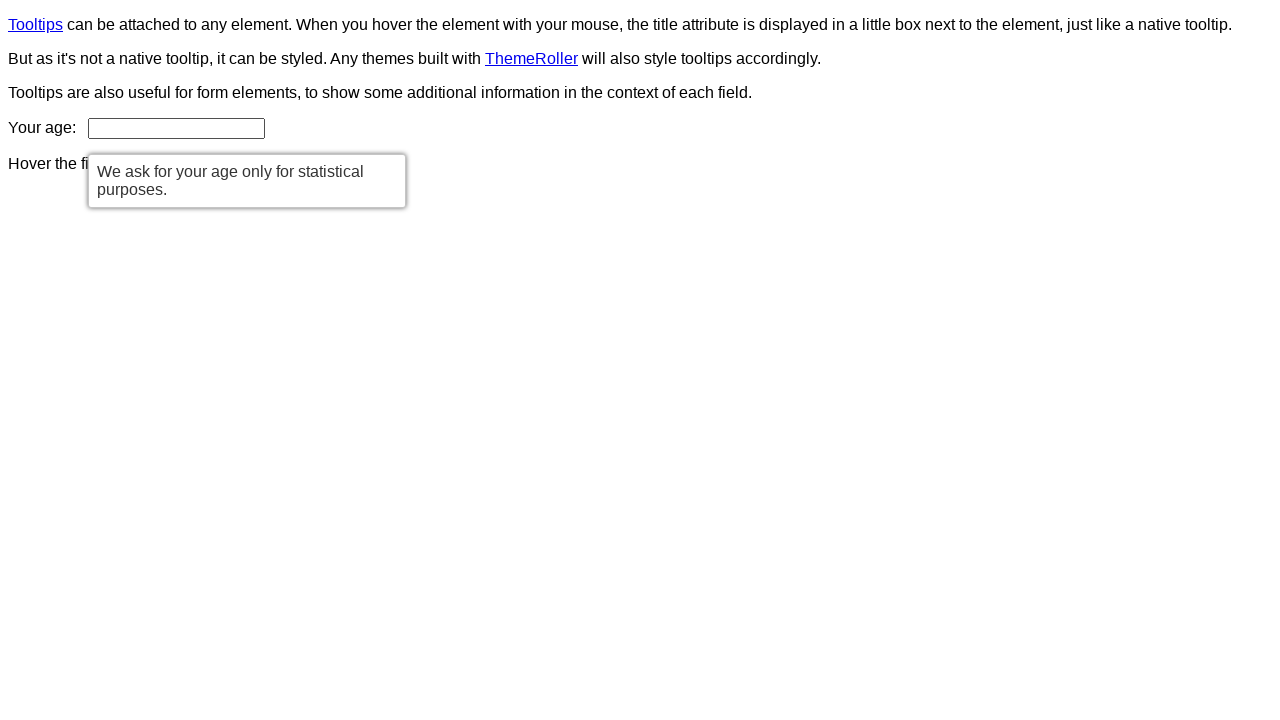

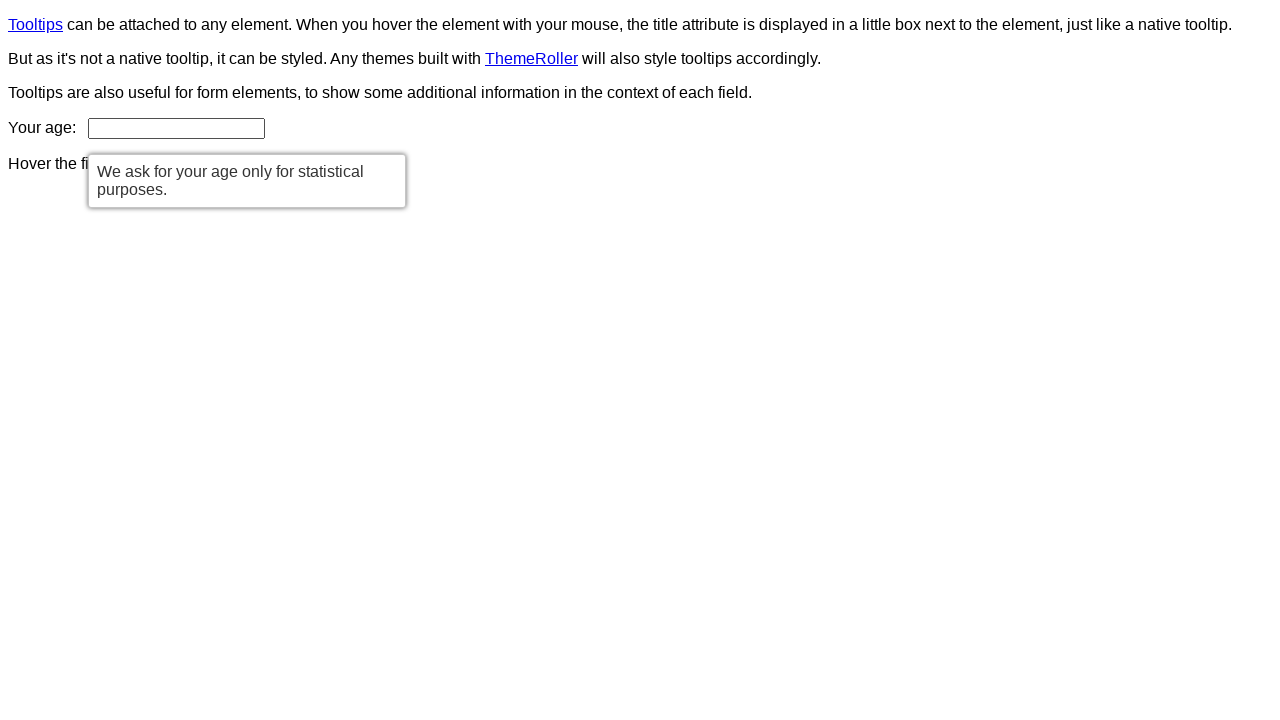